Scrapes news data from StockEdge website for Infosys company by navigating to the news section and extracting news items and dates

Starting URL: https://web.stockedge.com/share/infosys/4926?section=news

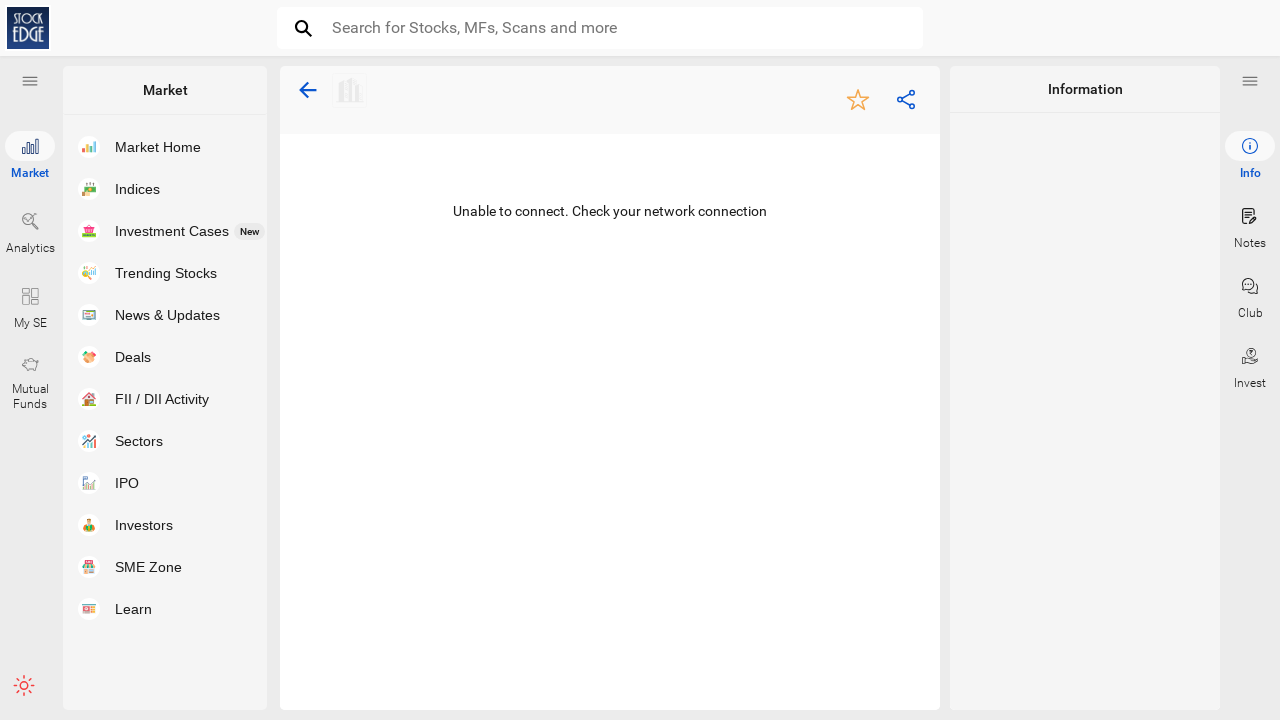

Waited for se-content element to load
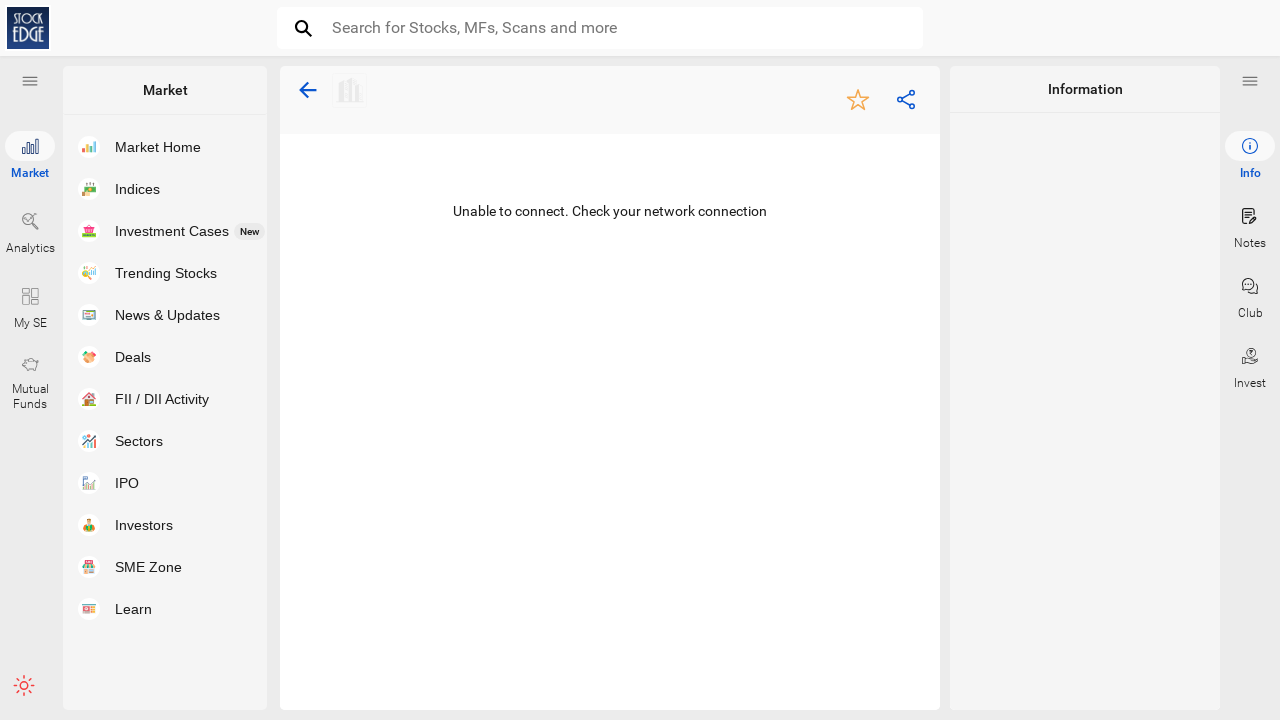

Retrieved all news containers with class full-height-required
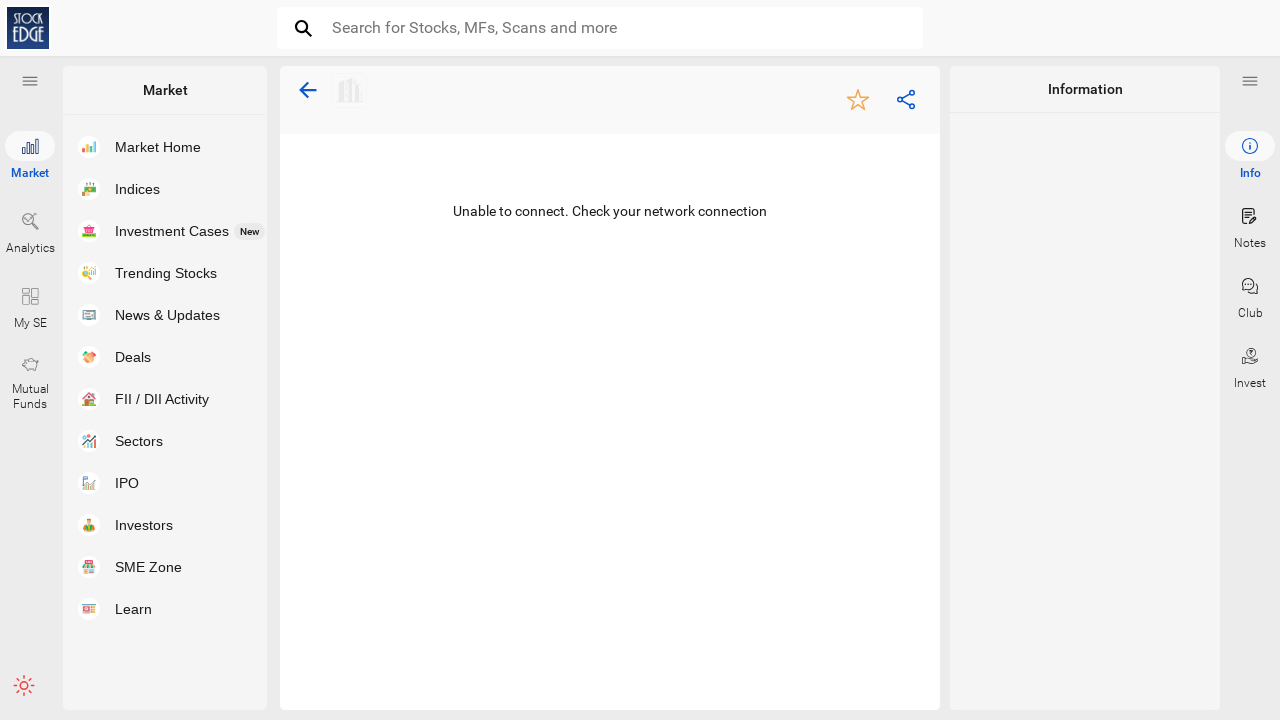

Retrieved all ion-item elements from news container
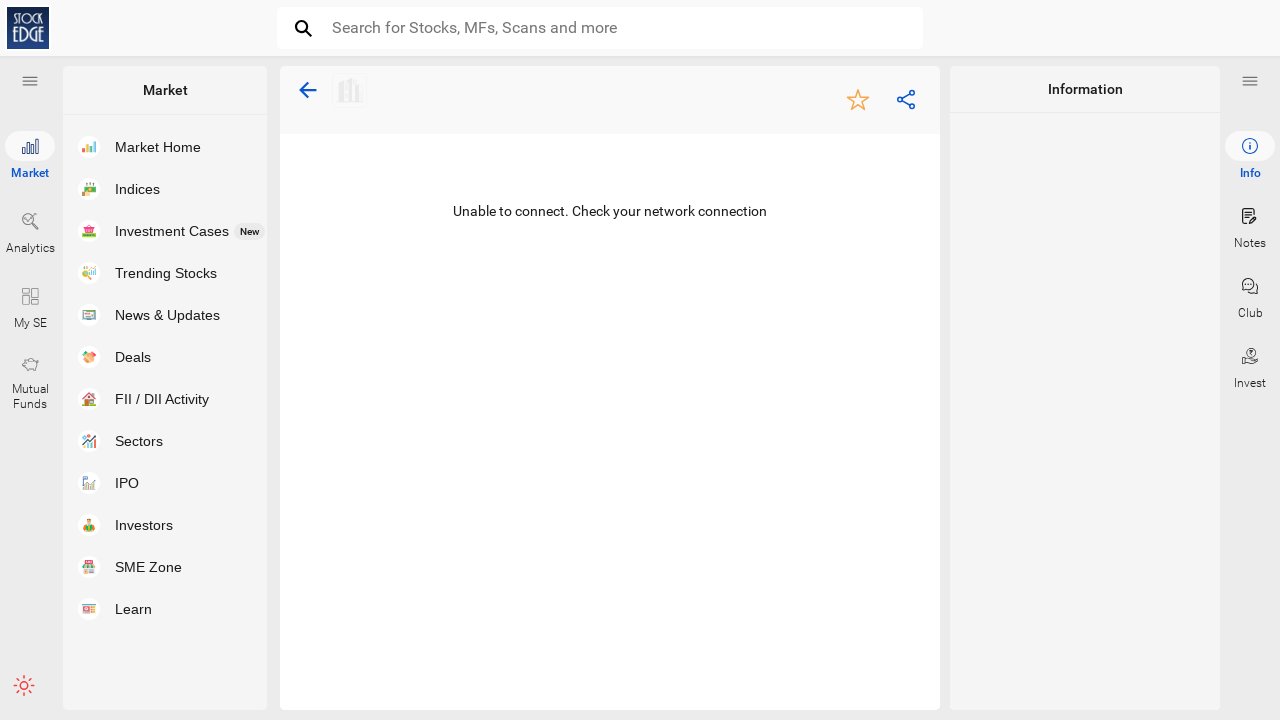

Retrieved all ion-item-divider elements for date extraction
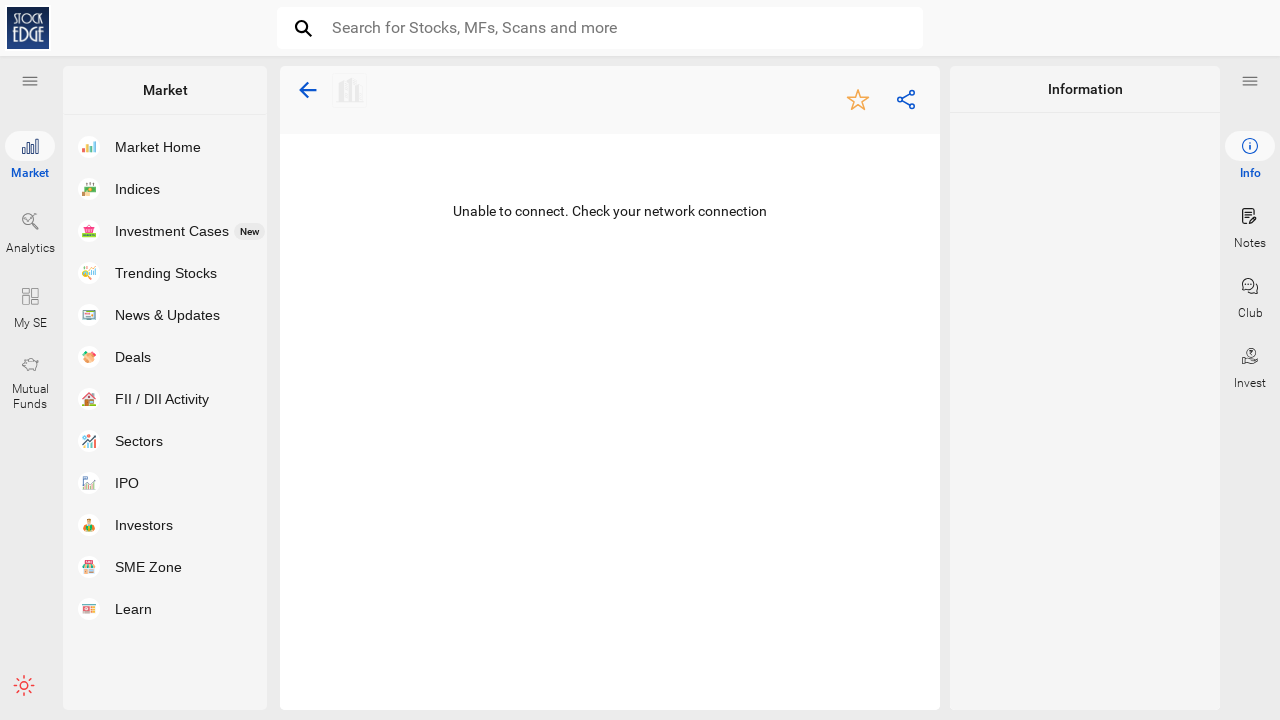

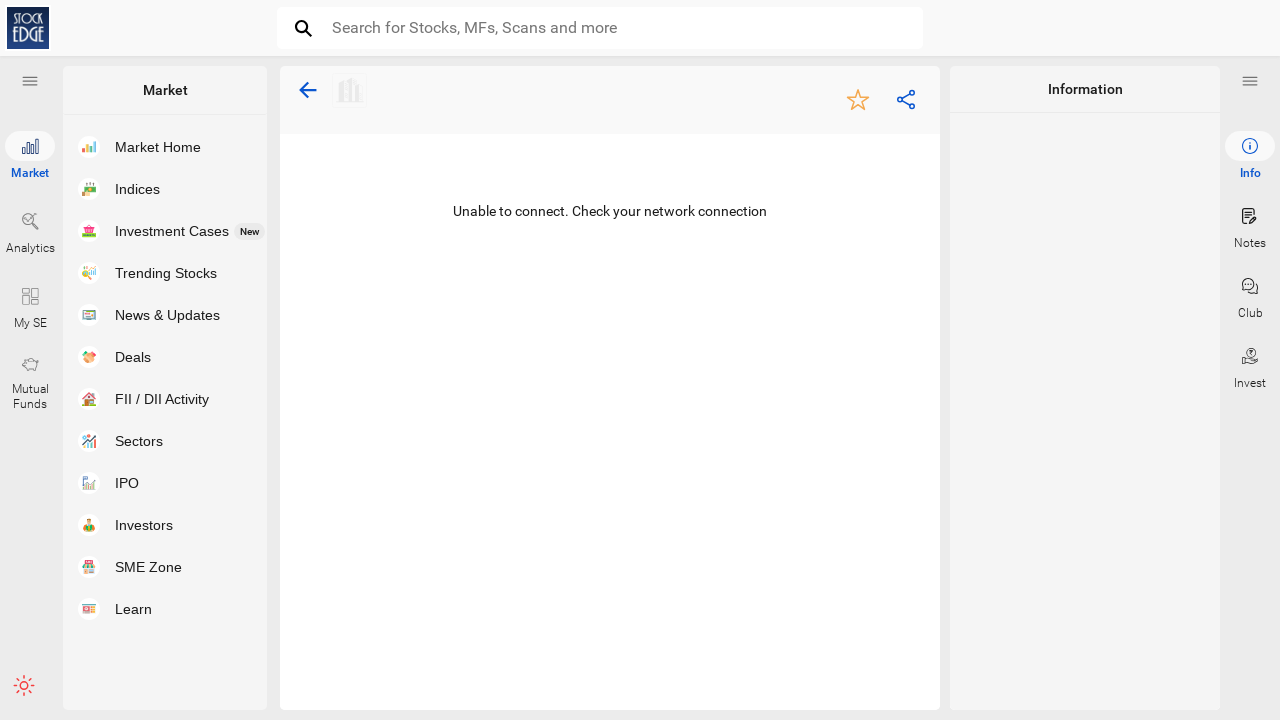